Performs a click-hold, move, and release action to drag an element from source to target

Starting URL: https://crossbrowsertesting.github.io/drag-and-drop

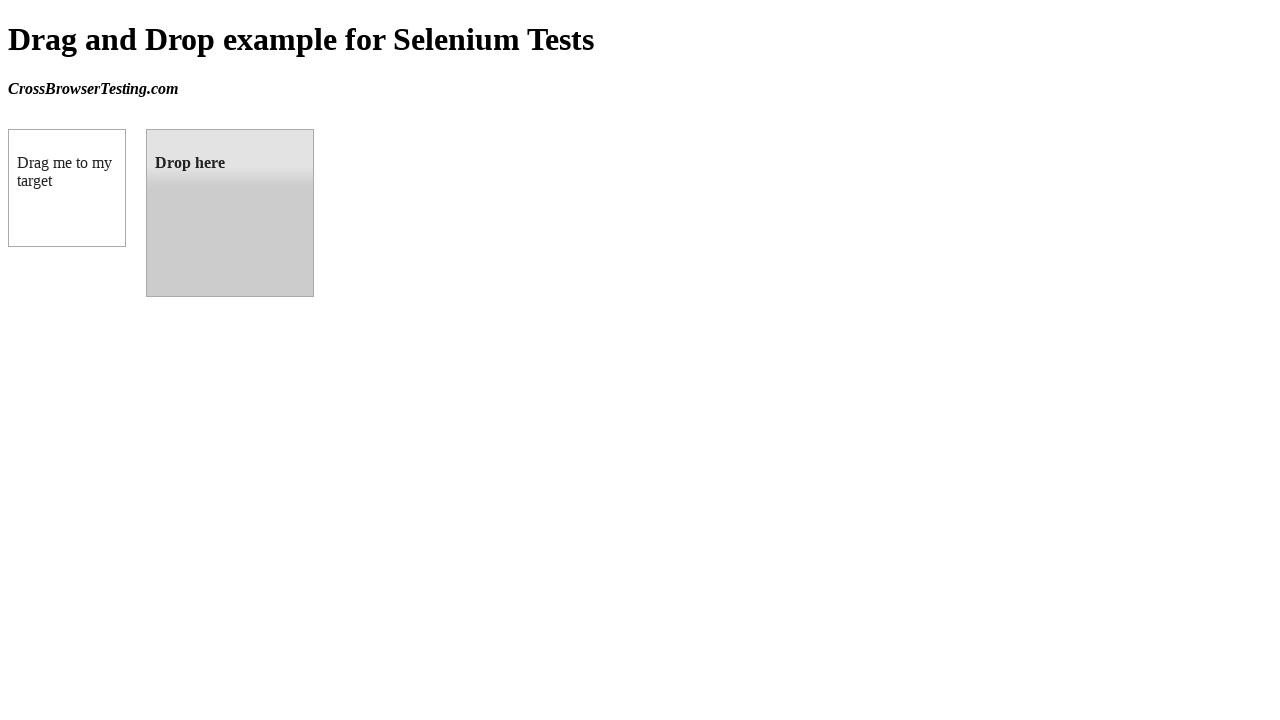

Located and waited for draggable source element (box A)
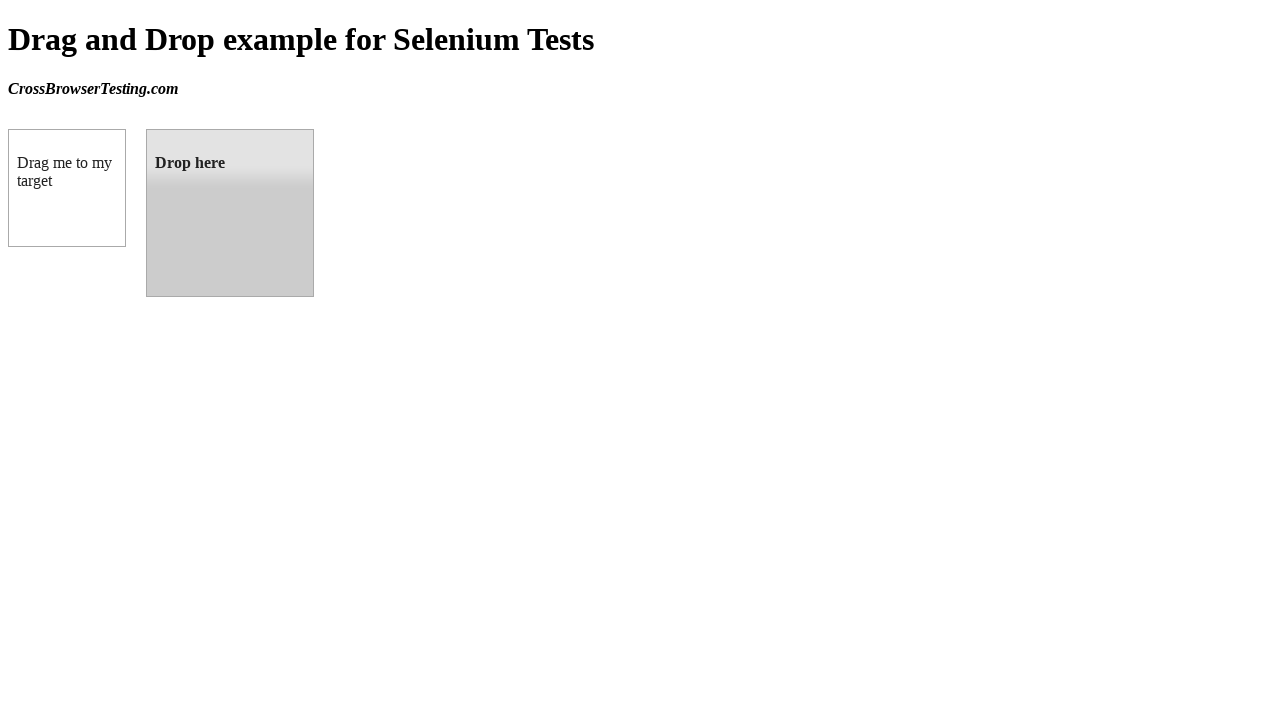

Located target drop element (box B)
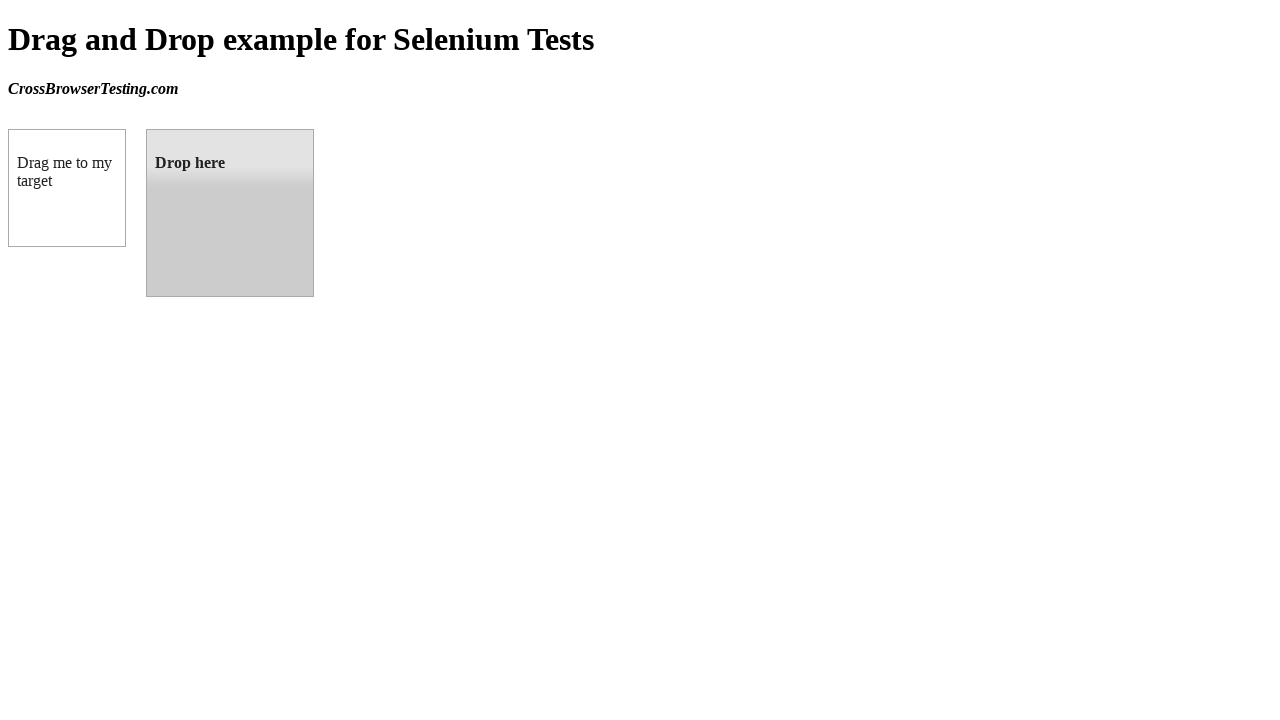

Retrieved bounding box coordinates for source element
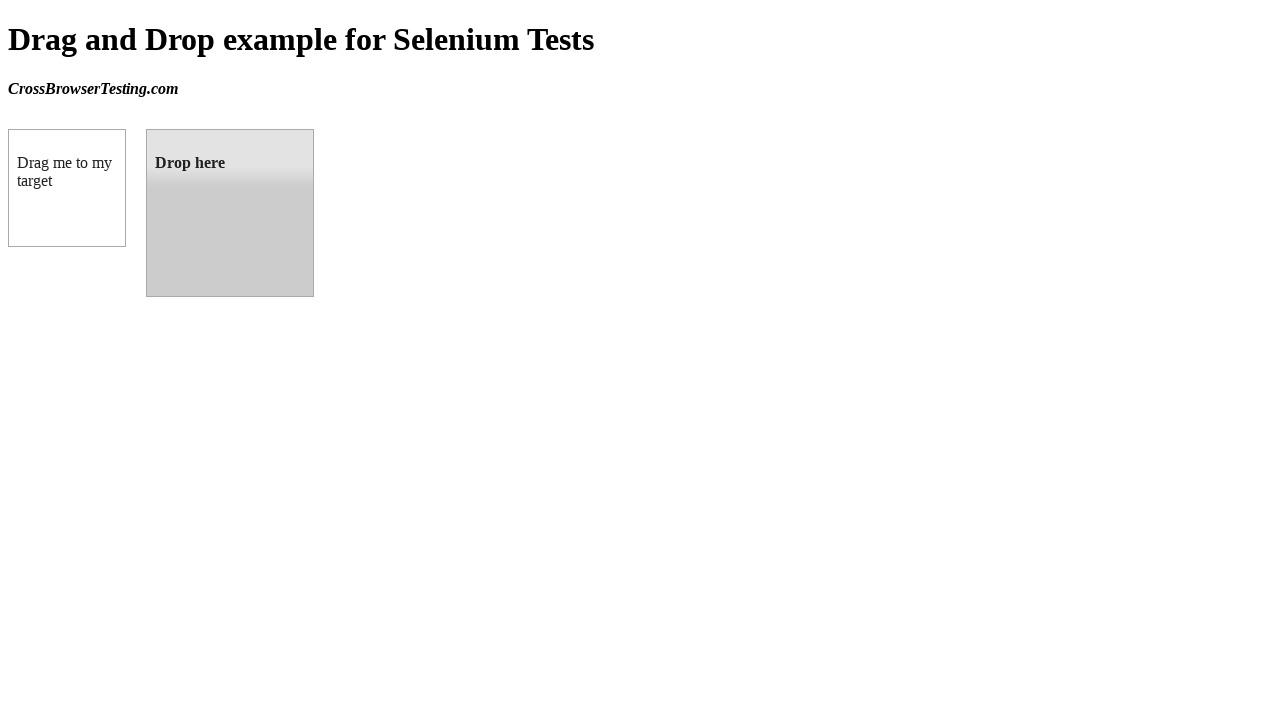

Retrieved bounding box coordinates for target element
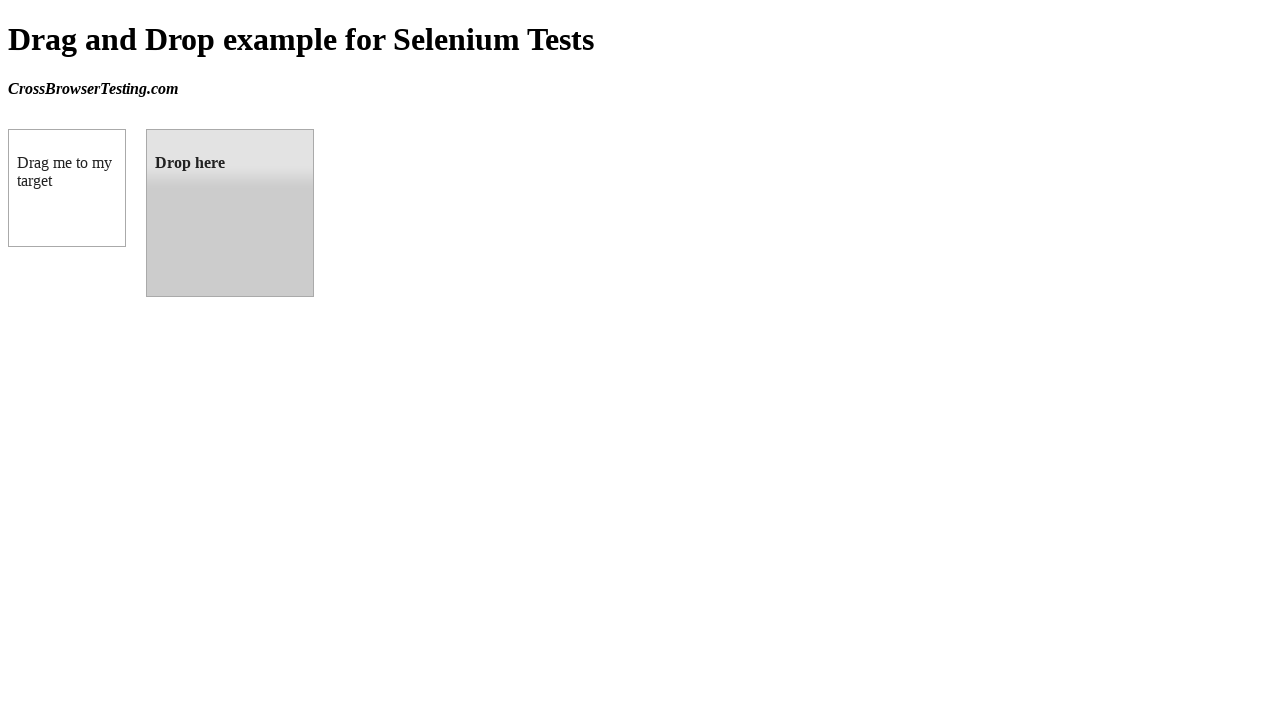

Moved mouse to center of source element at (67, 188)
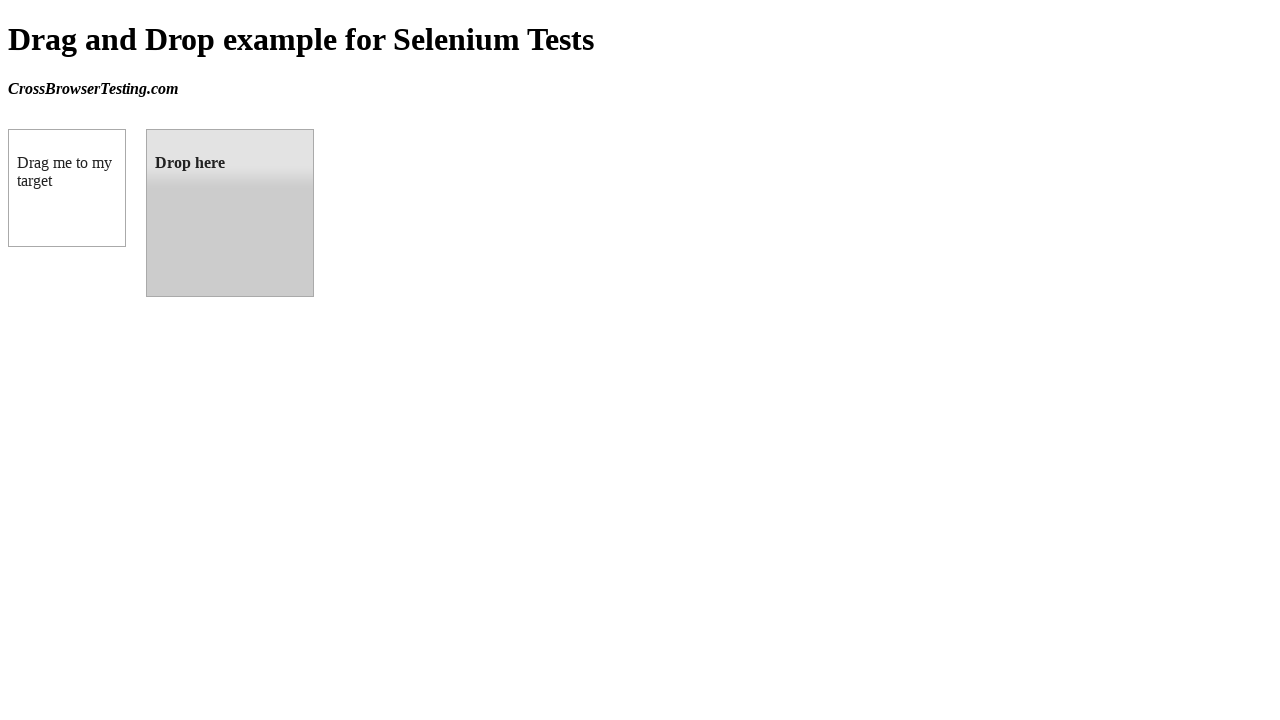

Pressed and held mouse button on source element at (67, 188)
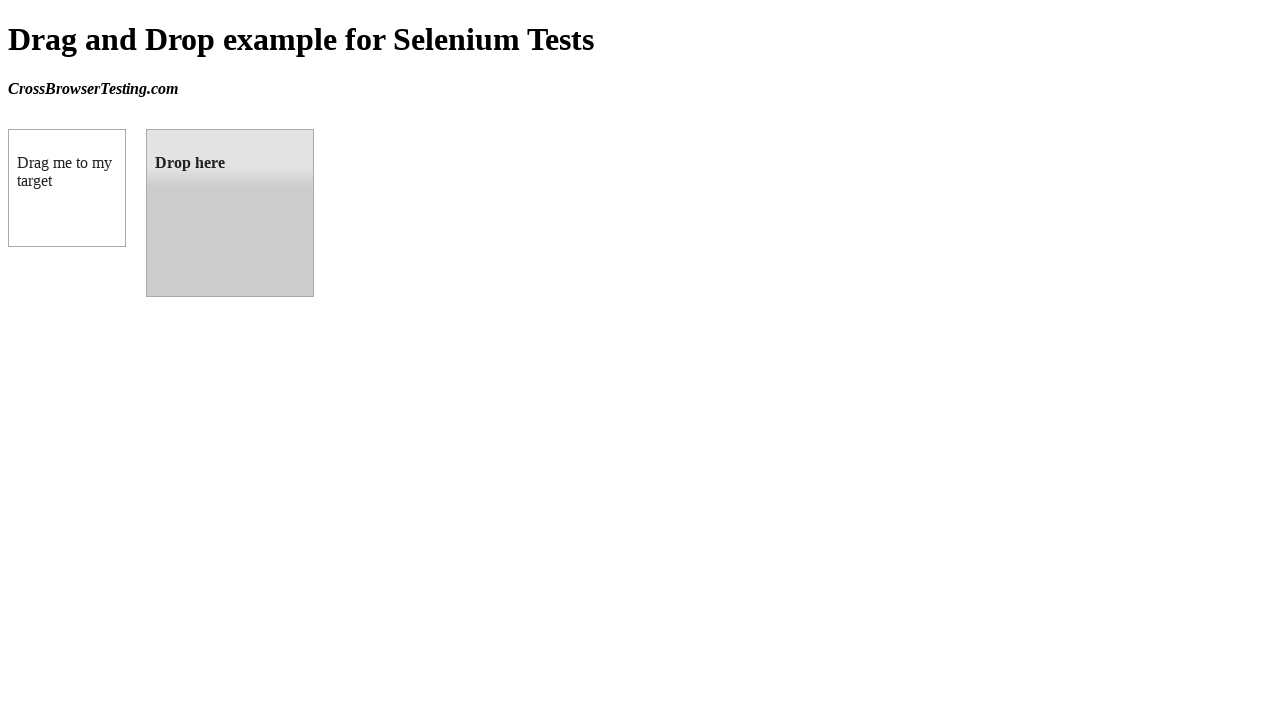

Dragged element to center of target drop zone at (230, 213)
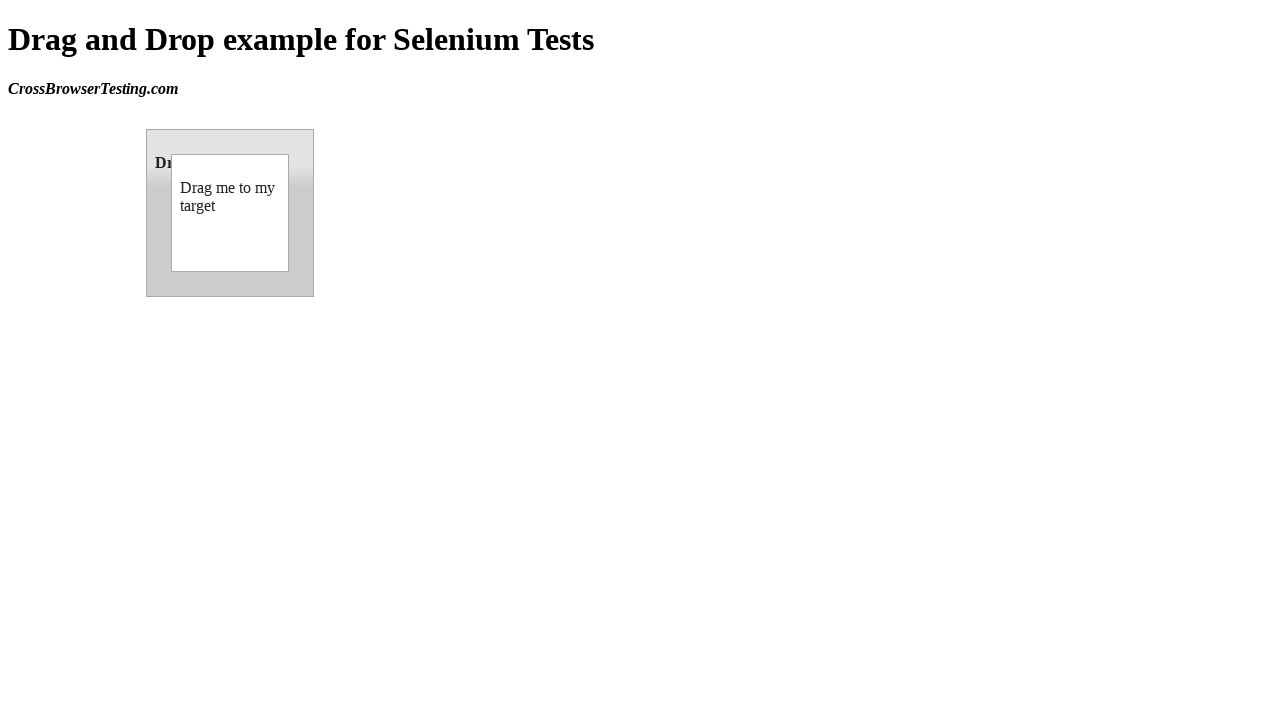

Released mouse button to complete drag-and-drop action at (230, 213)
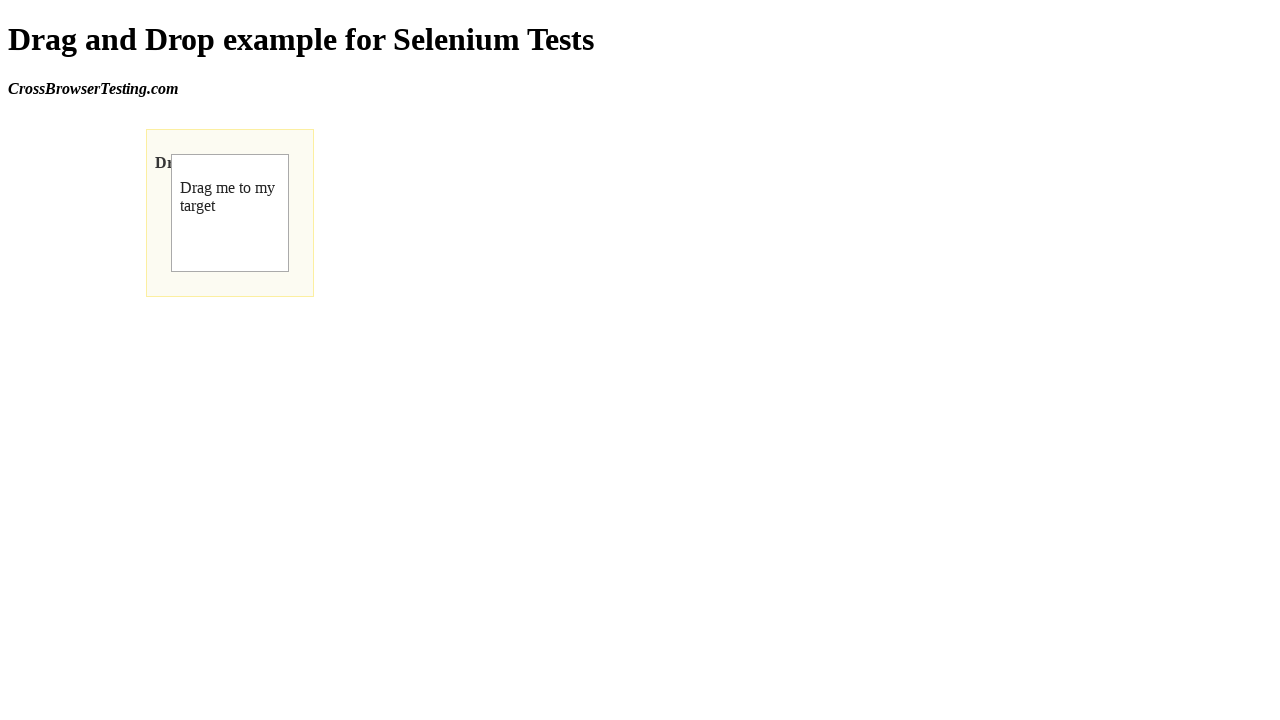

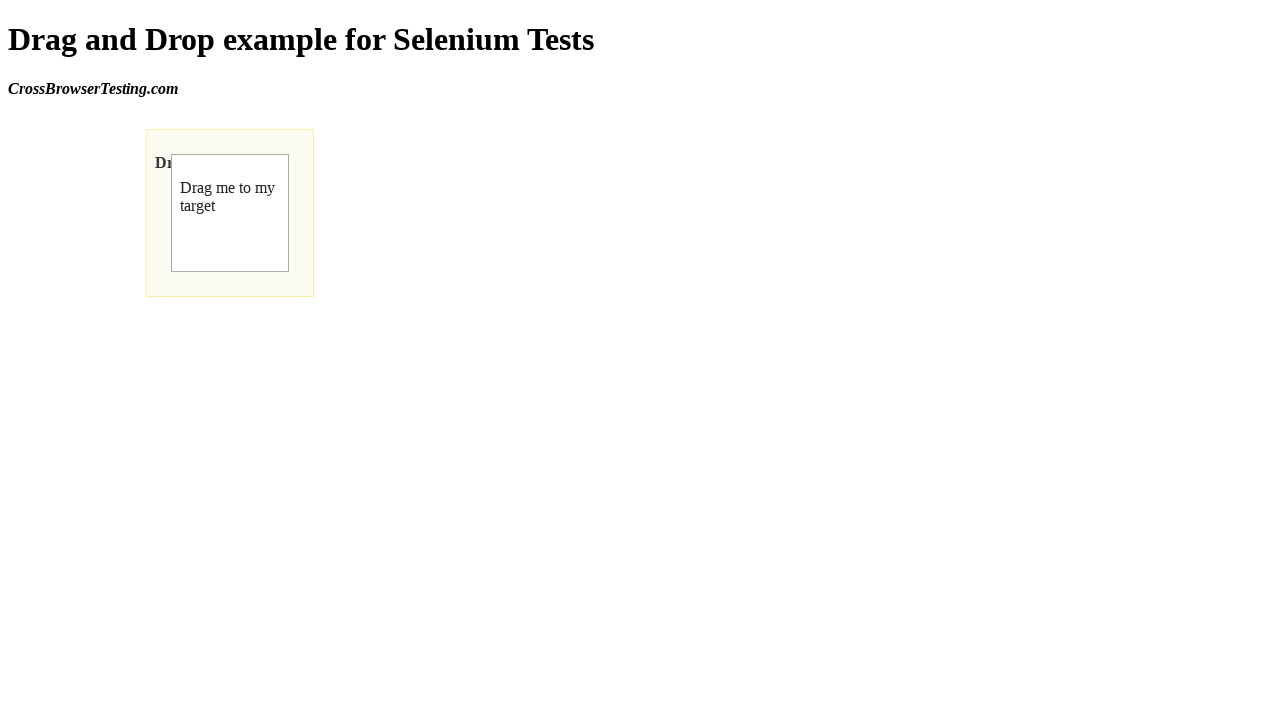